Tests TodoMVC application by adding a new todo item, filtering to active items, marking it complete, navigating to completed view, and deleting the item.

Starting URL: https://demo.playwright.dev/todomvc/#/

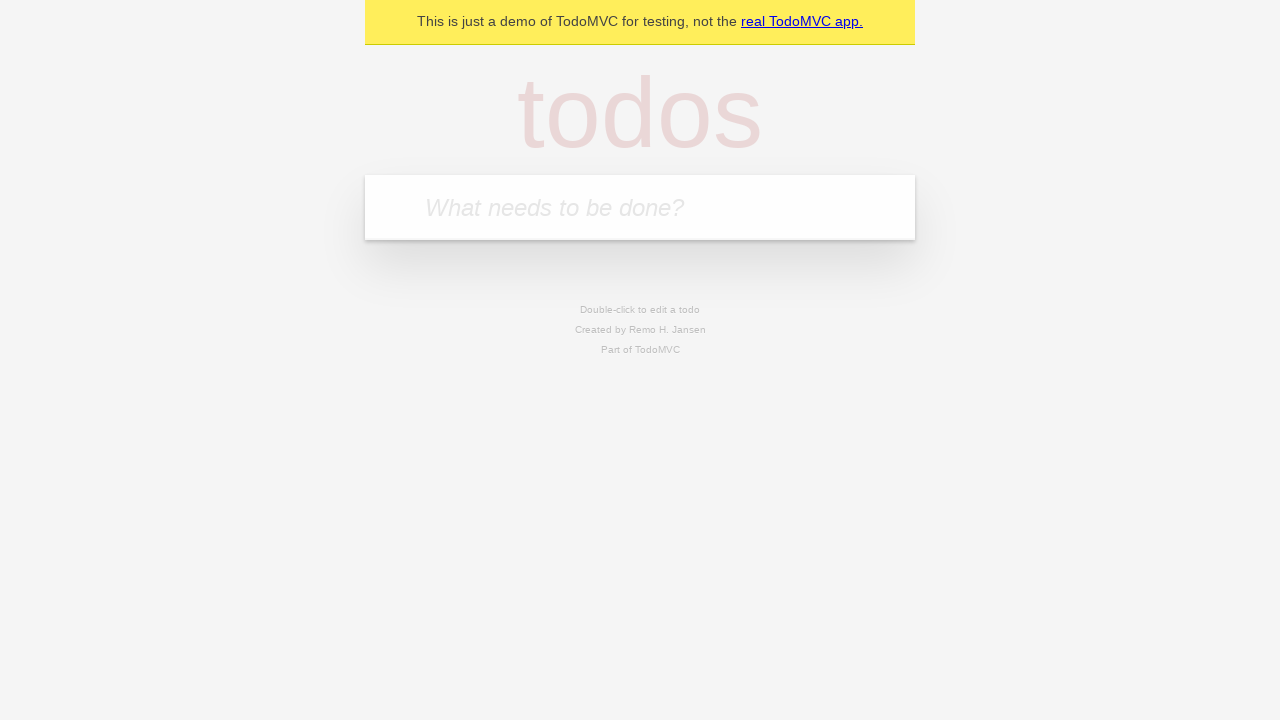

Clicked on the todo input textbox at (640, 207) on internal:role=textbox[name="What needs to be done?"i]
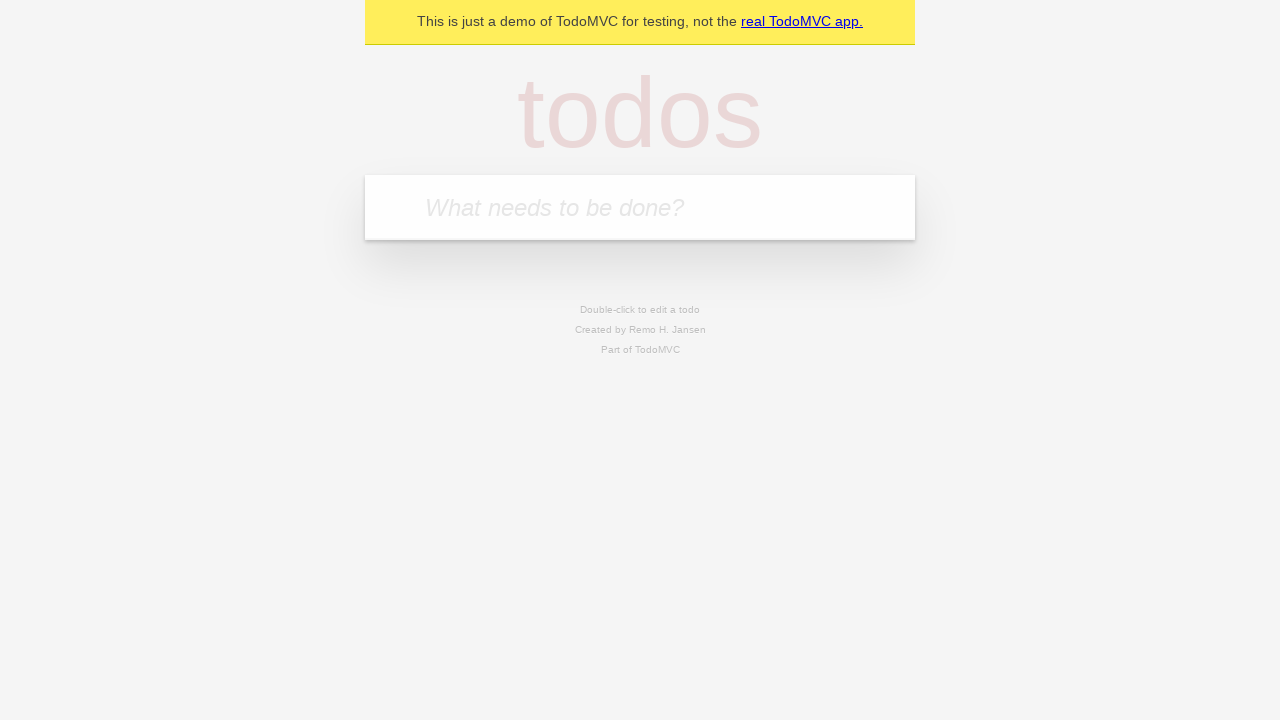

Filled in new todo item with 'Hello World!' on internal:role=textbox[name="What needs to be done?"i]
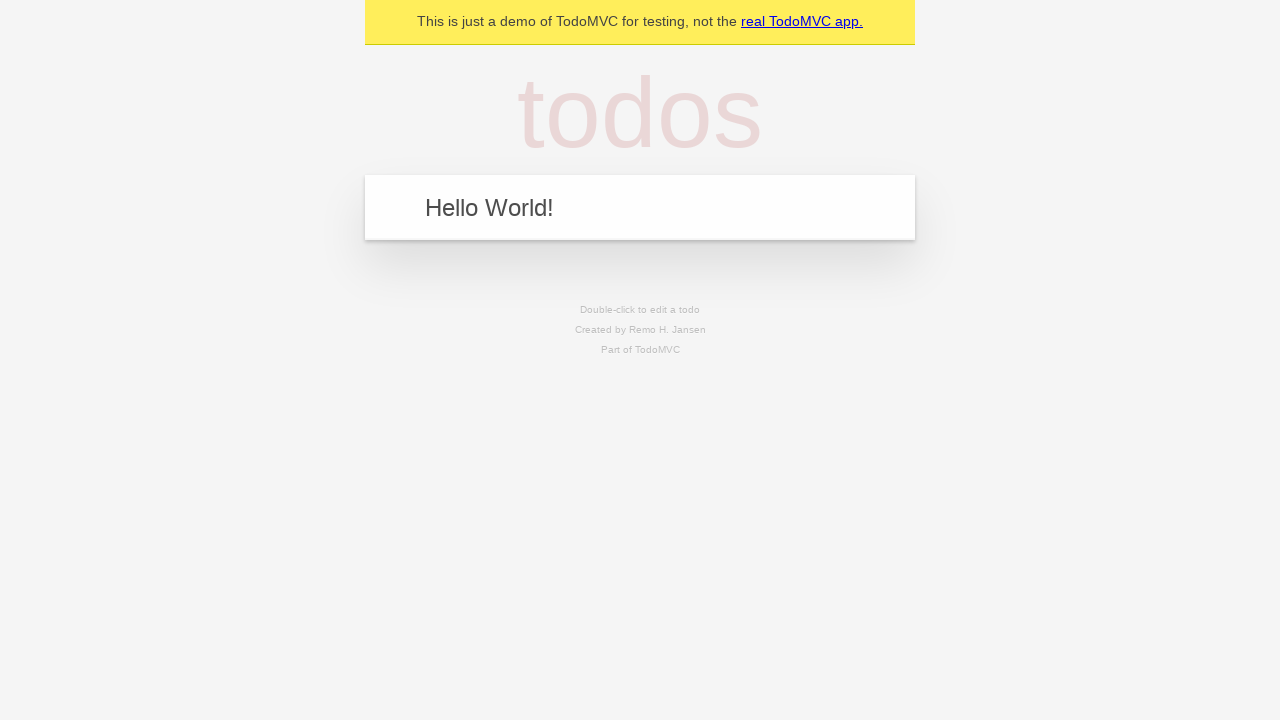

Pressed Enter to add the todo item on internal:role=textbox[name="What needs to be done?"i]
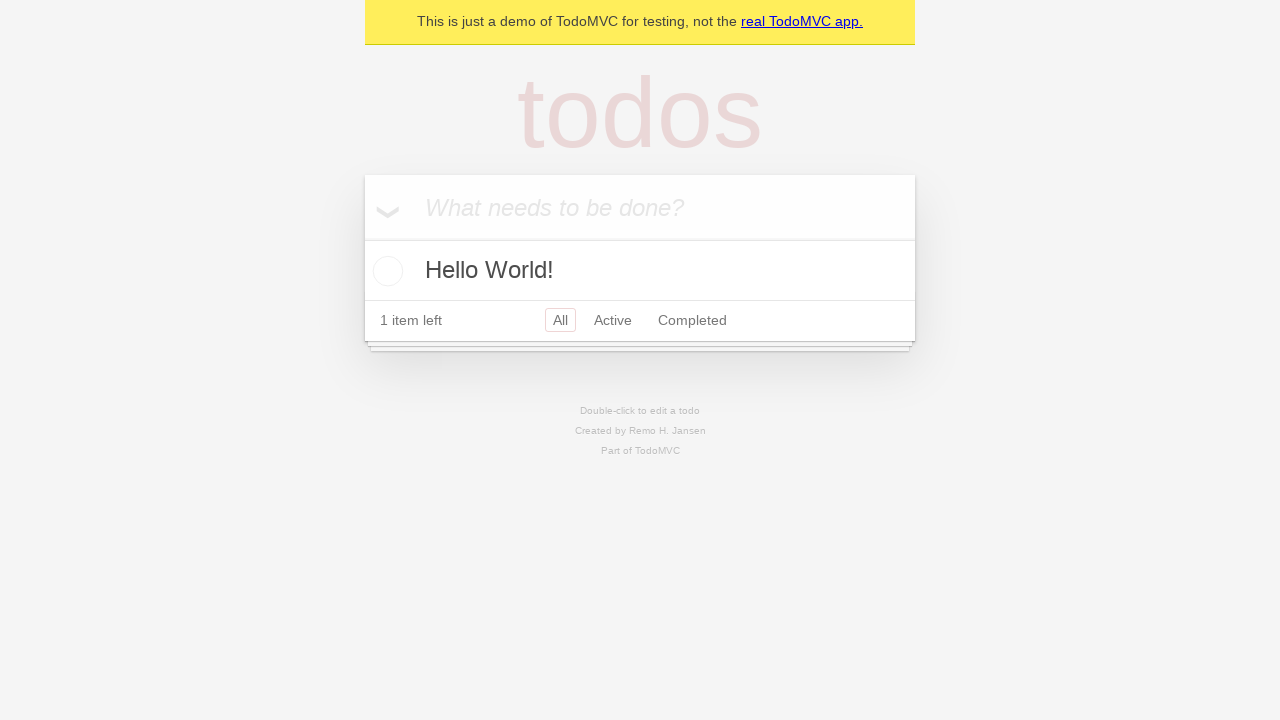

Clicked on Active filter link at (613, 320) on internal:role=link[name="Active"i]
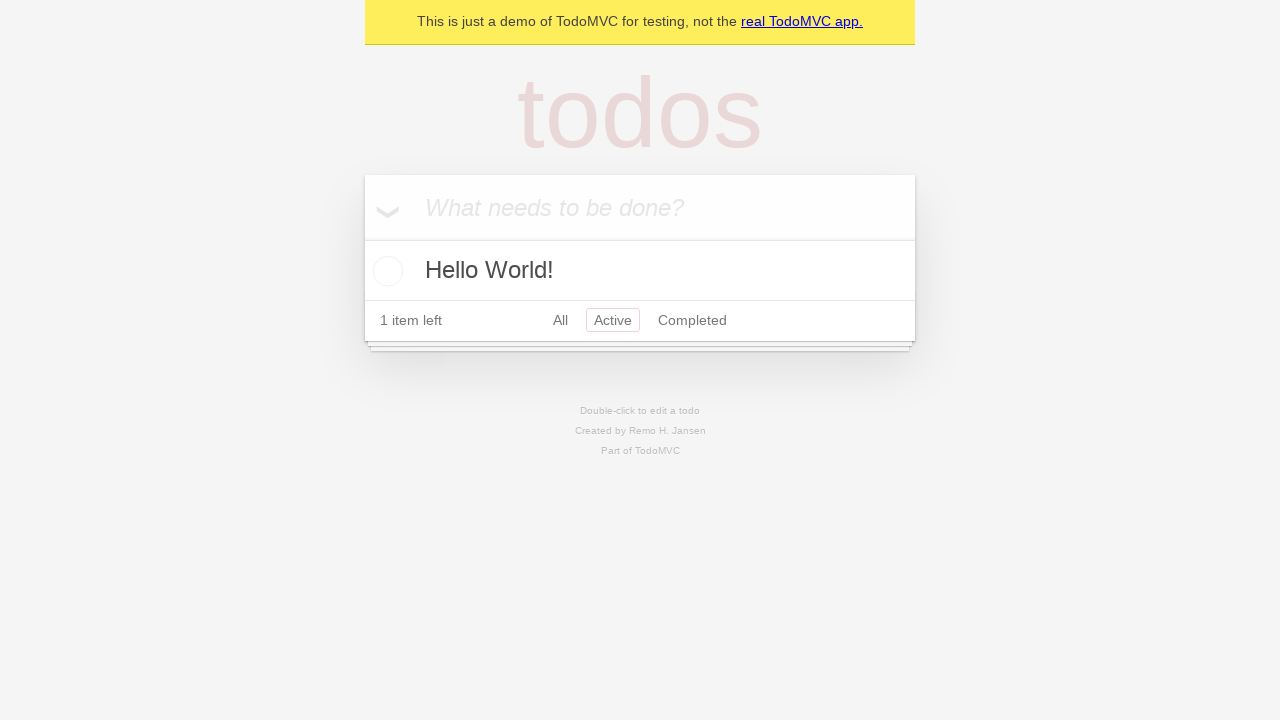

Toggled todo checkbox to mark as complete at (385, 271) on internal:role=checkbox[name="Toggle Todo"i]
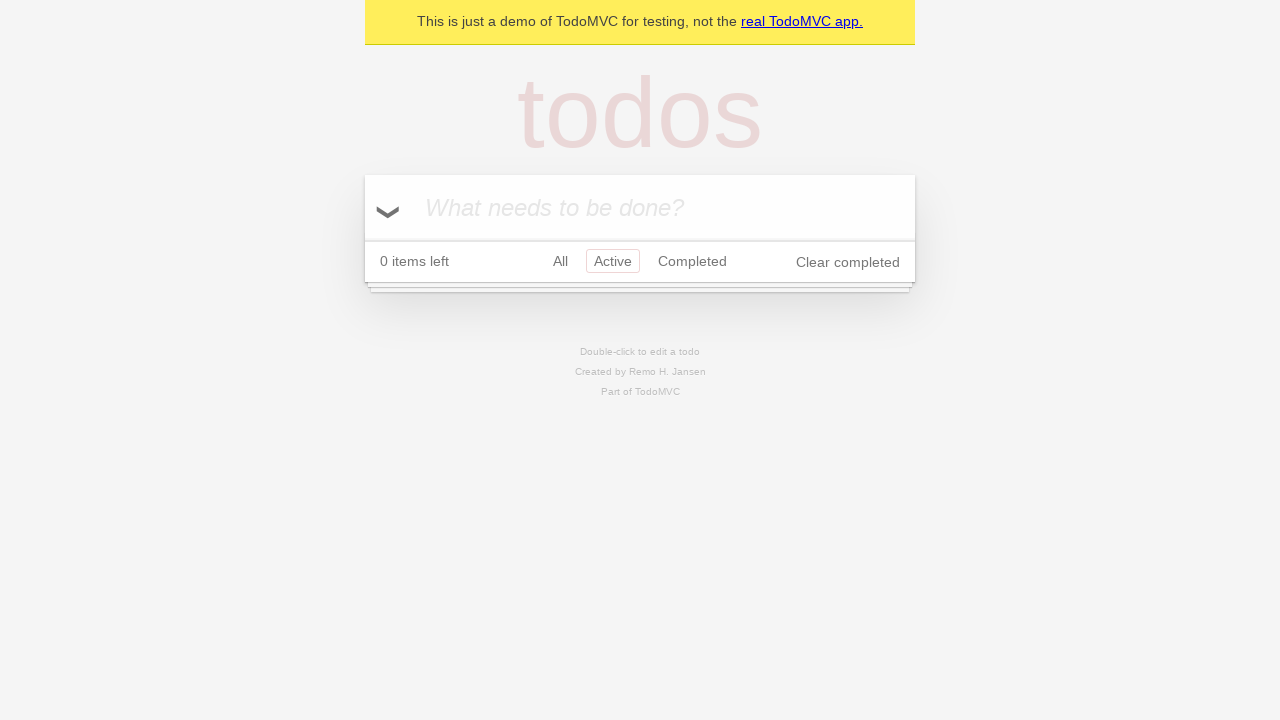

Navigated to completed view
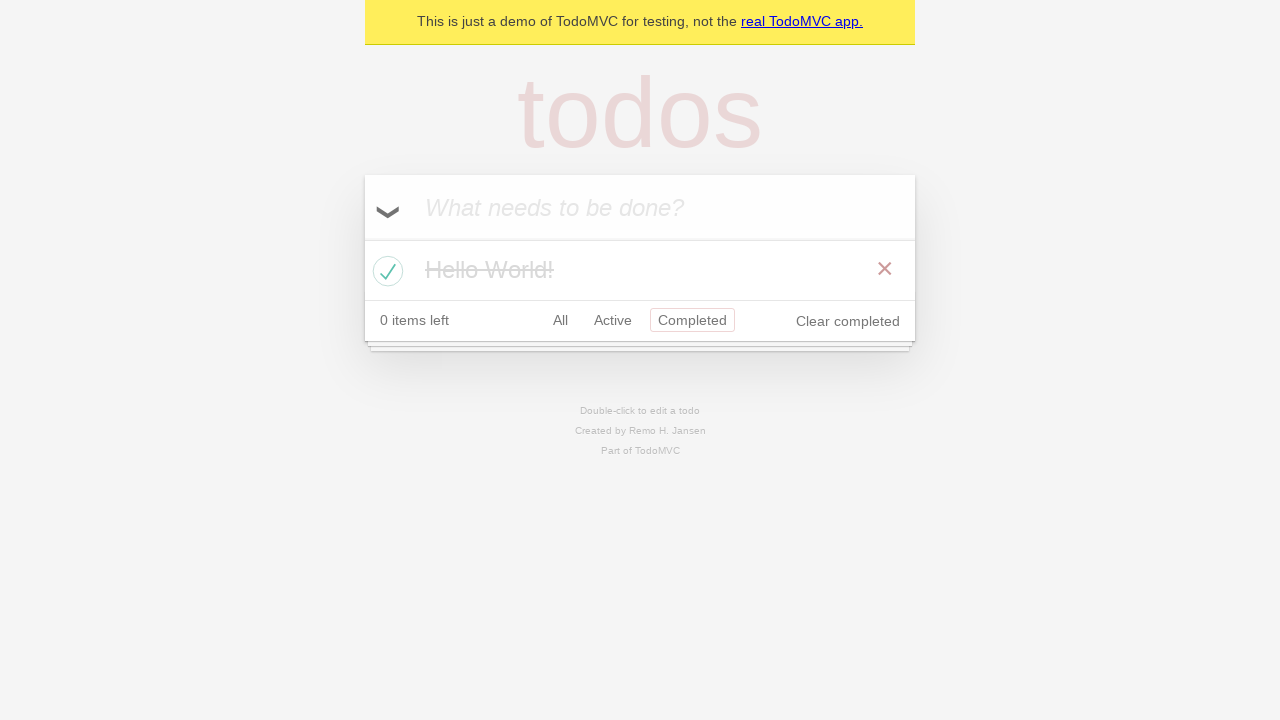

Clicked Delete button to remove the completed todo item at (885, 269) on internal:role=button[name="Delete"i]
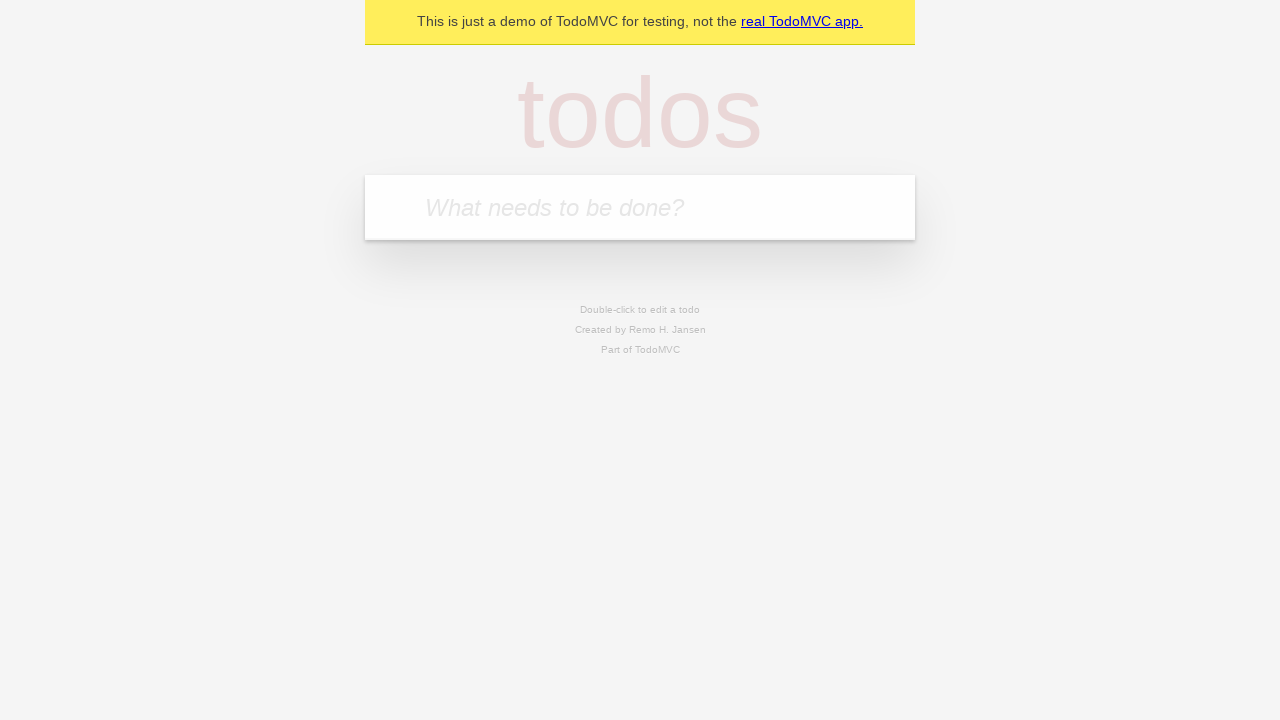

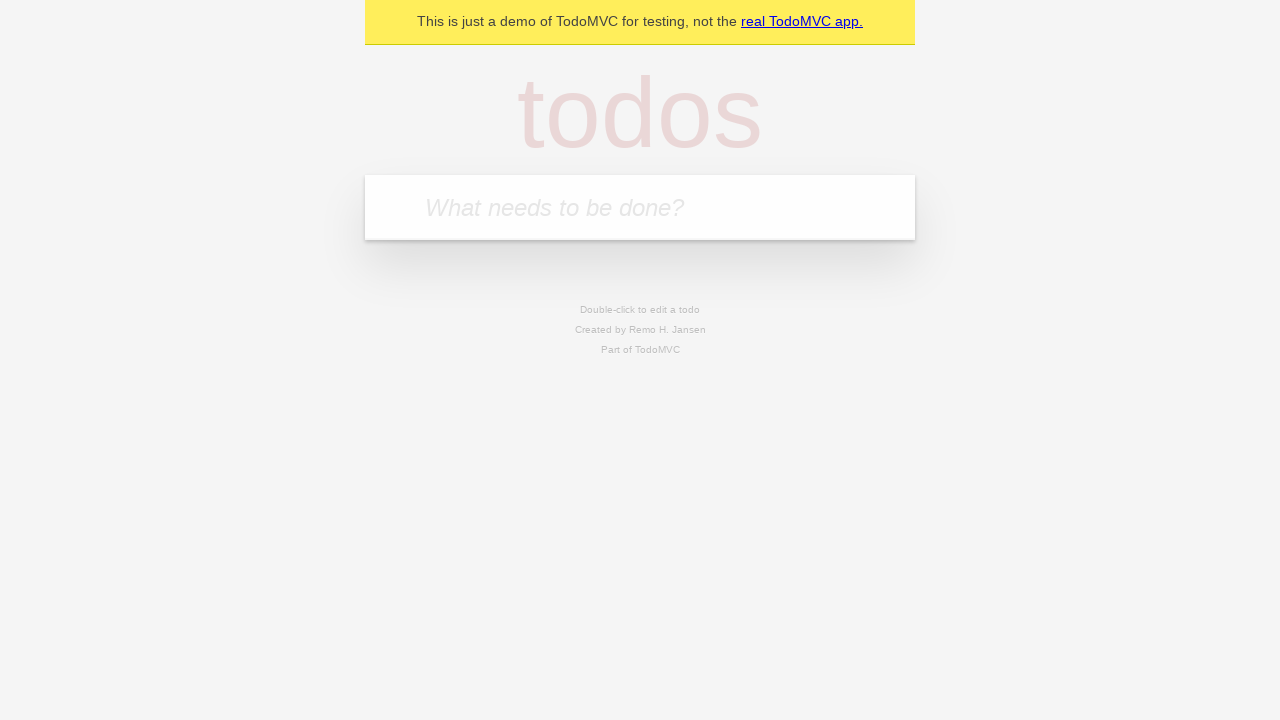